Navigates to ESPN website and uses keyboard navigation to scroll through the page

Starting URL: https://espn.com

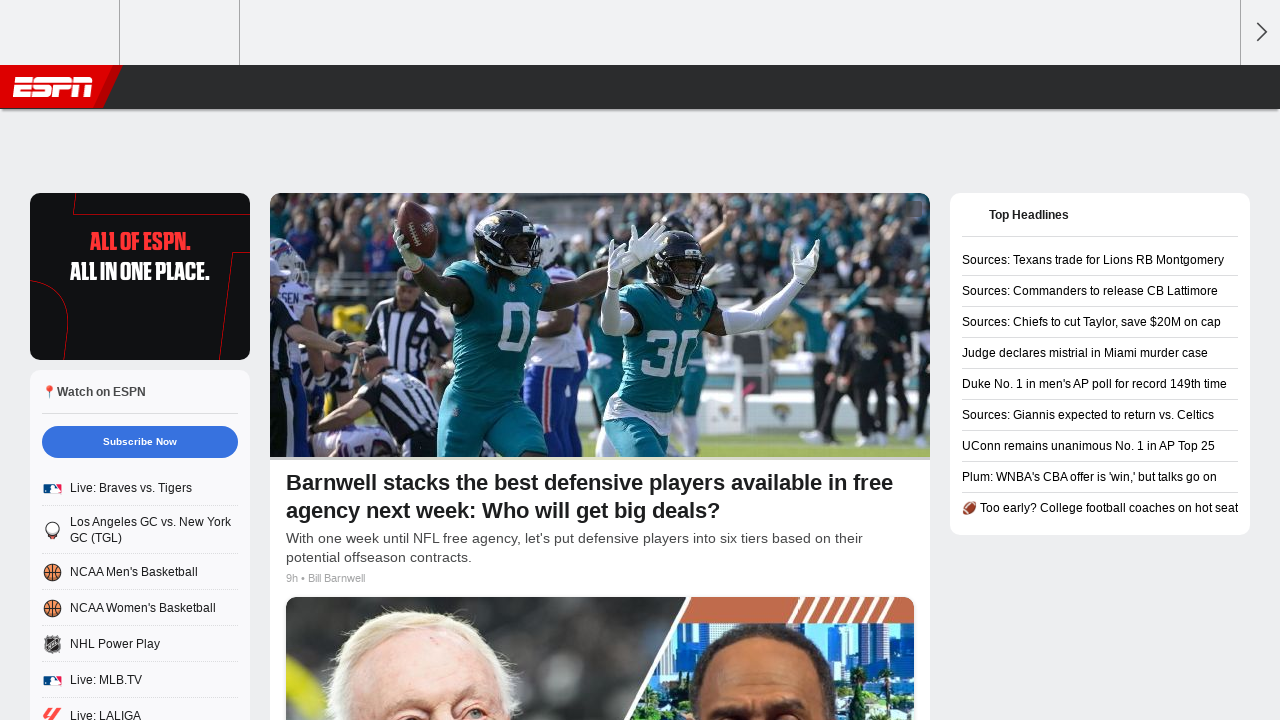

ESPN page loaded and html element ready
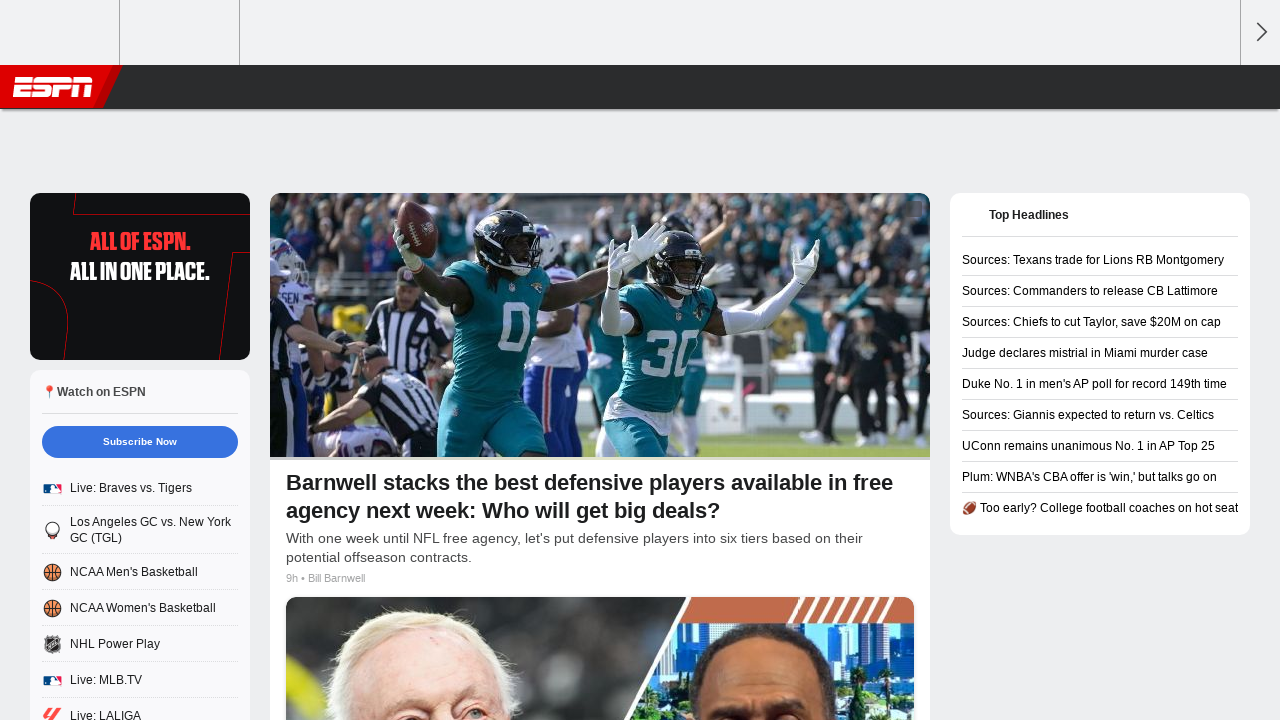

Pressed PageDown key to scroll down the page
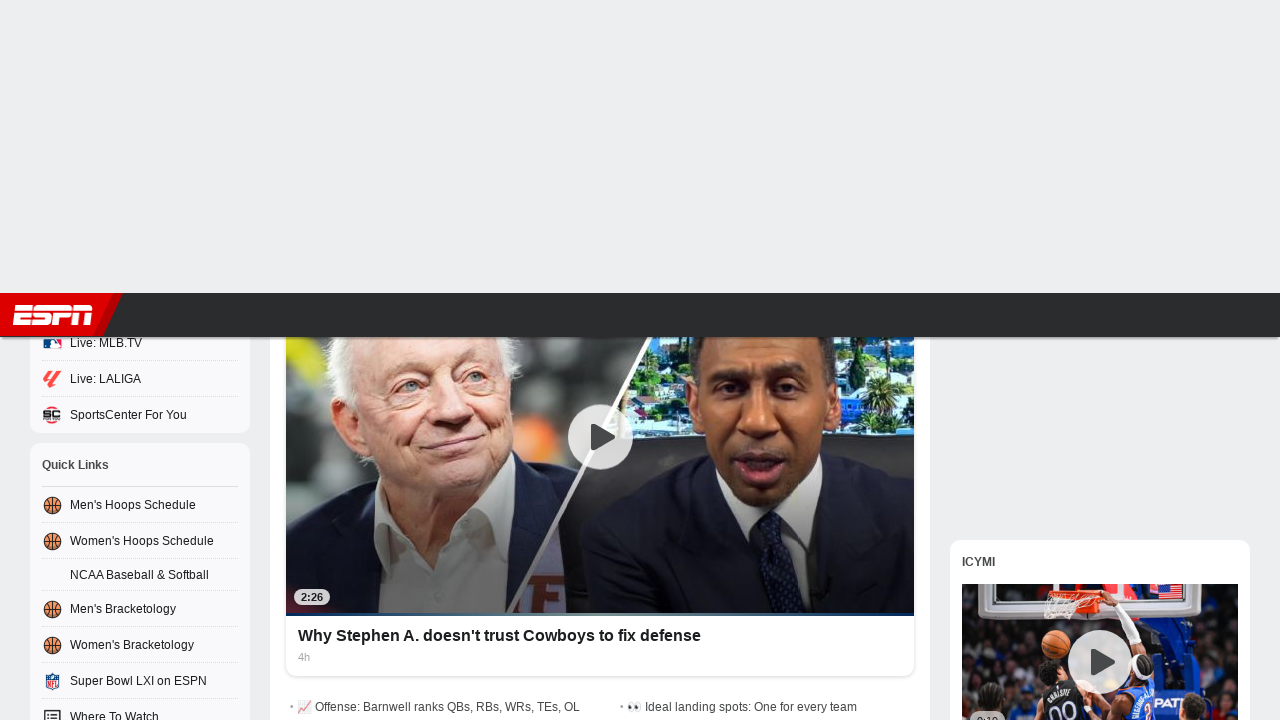

Pressed Home key to navigate to top of page
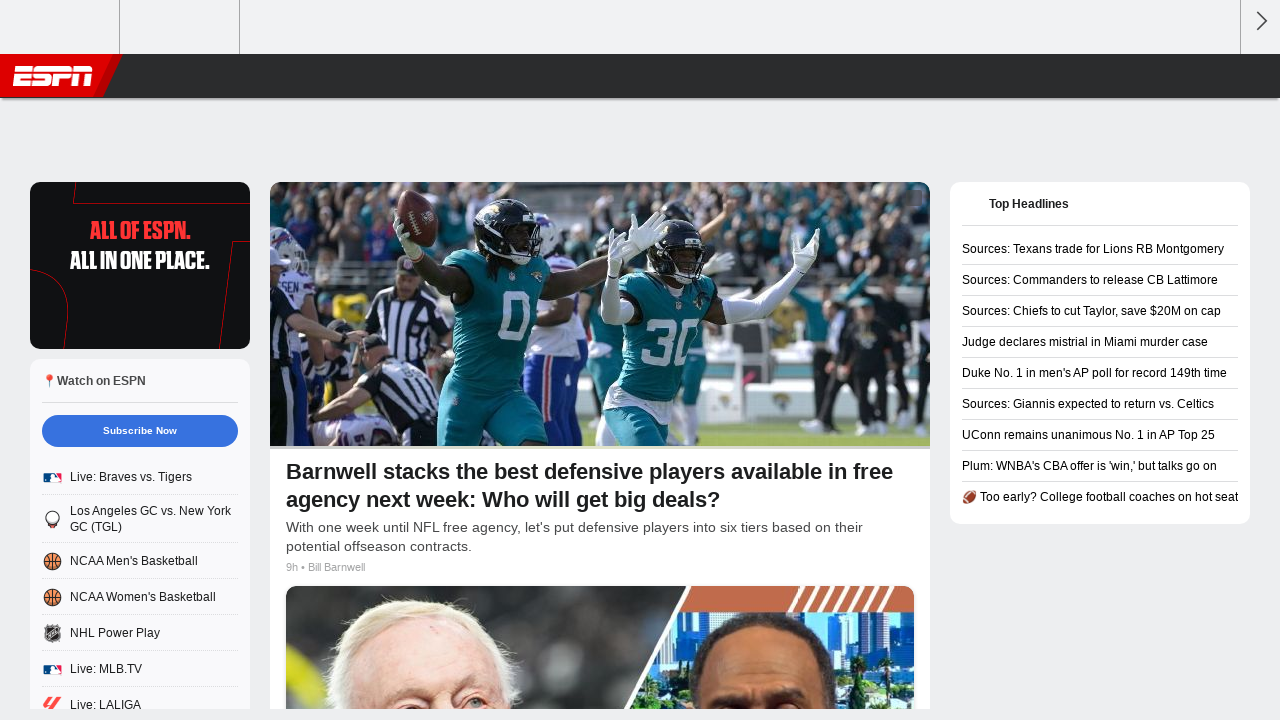

Pressed End key to navigate to bottom of page
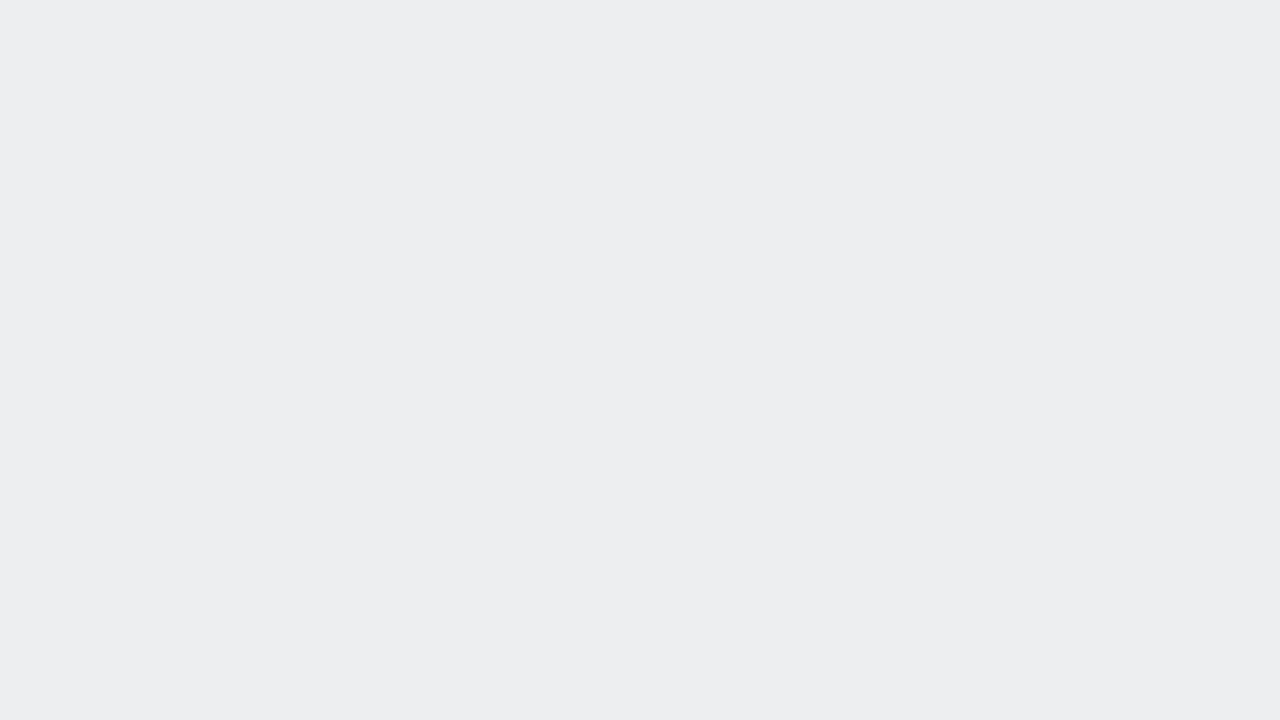

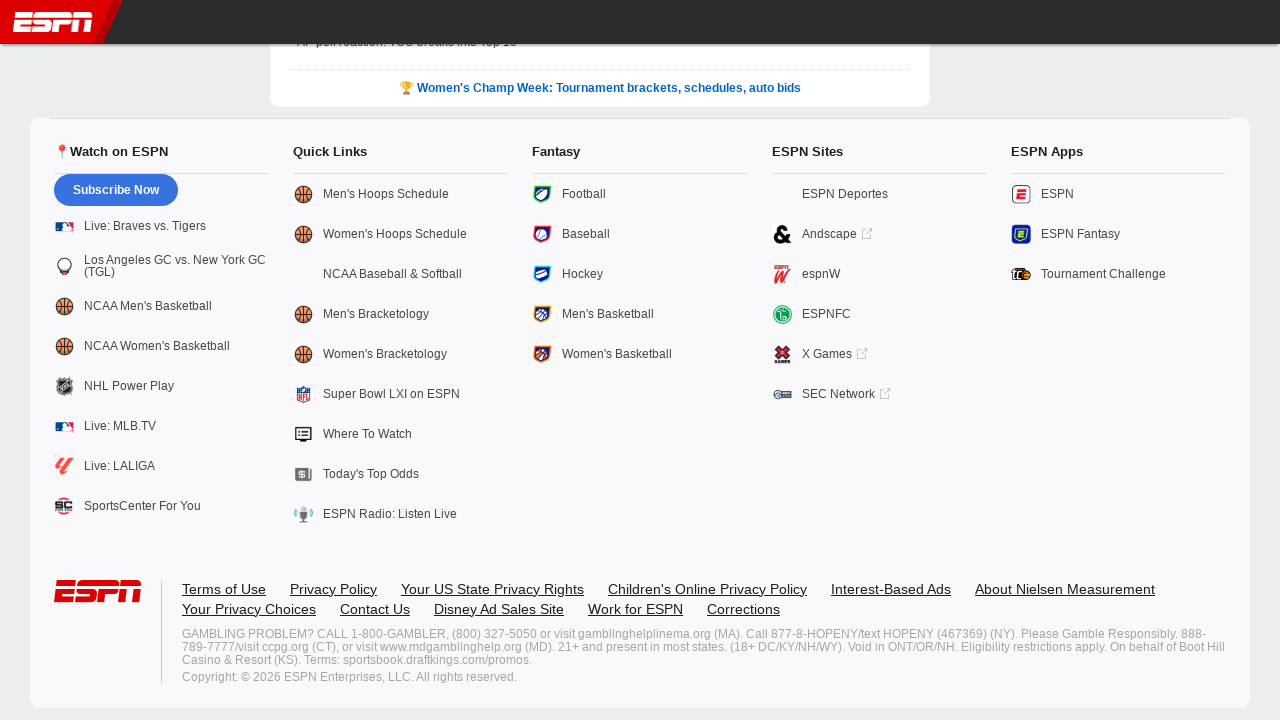